Tests sorting a numeric column (Due) in descending order by clicking the column header twice and verifying the values are sorted correctly

Starting URL: http://the-internet.herokuapp.com/tables

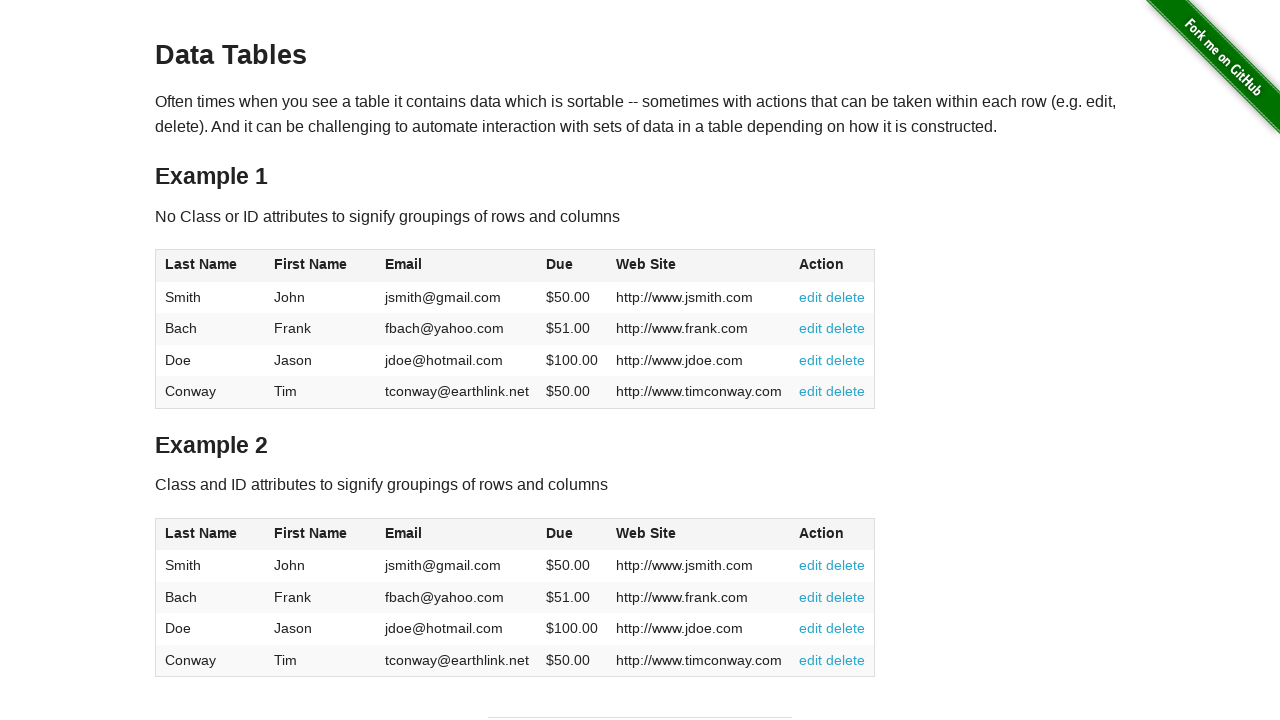

Clicked Due column header to sort ascending at (572, 266) on #table1 thead tr th:nth-of-type(4)
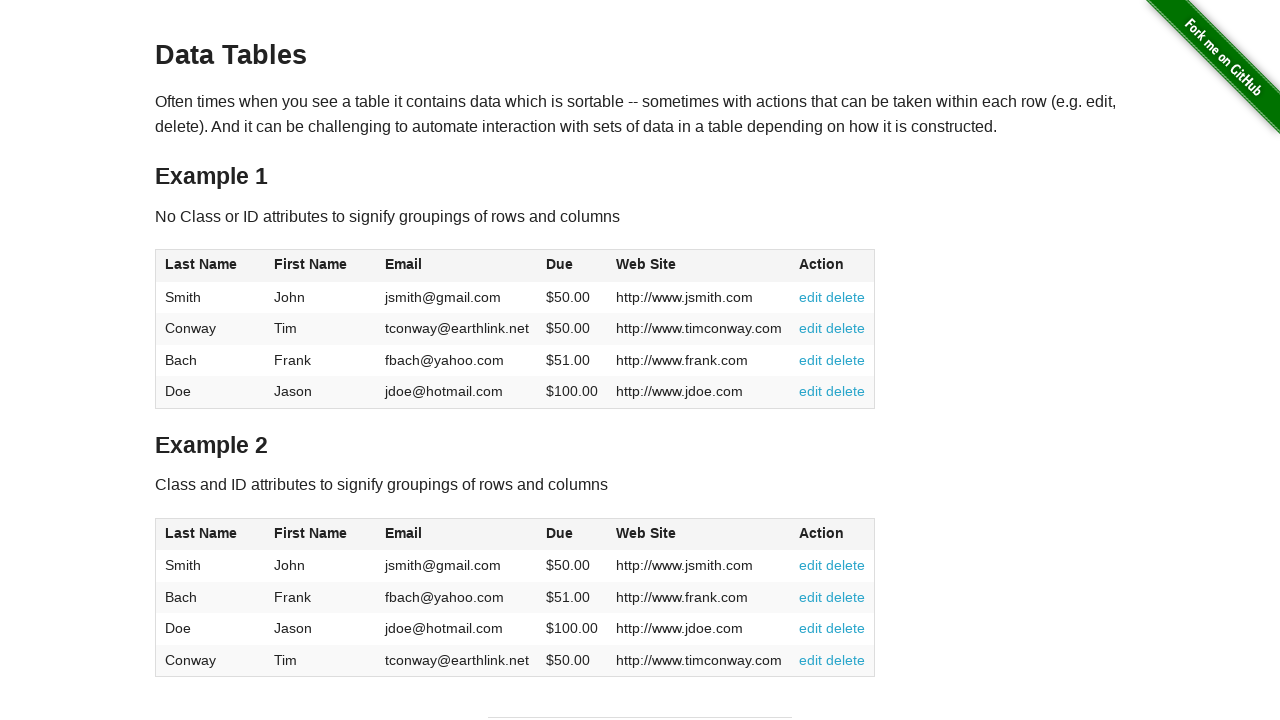

Clicked Due column header again to sort descending at (572, 266) on #table1 thead tr th:nth-of-type(4)
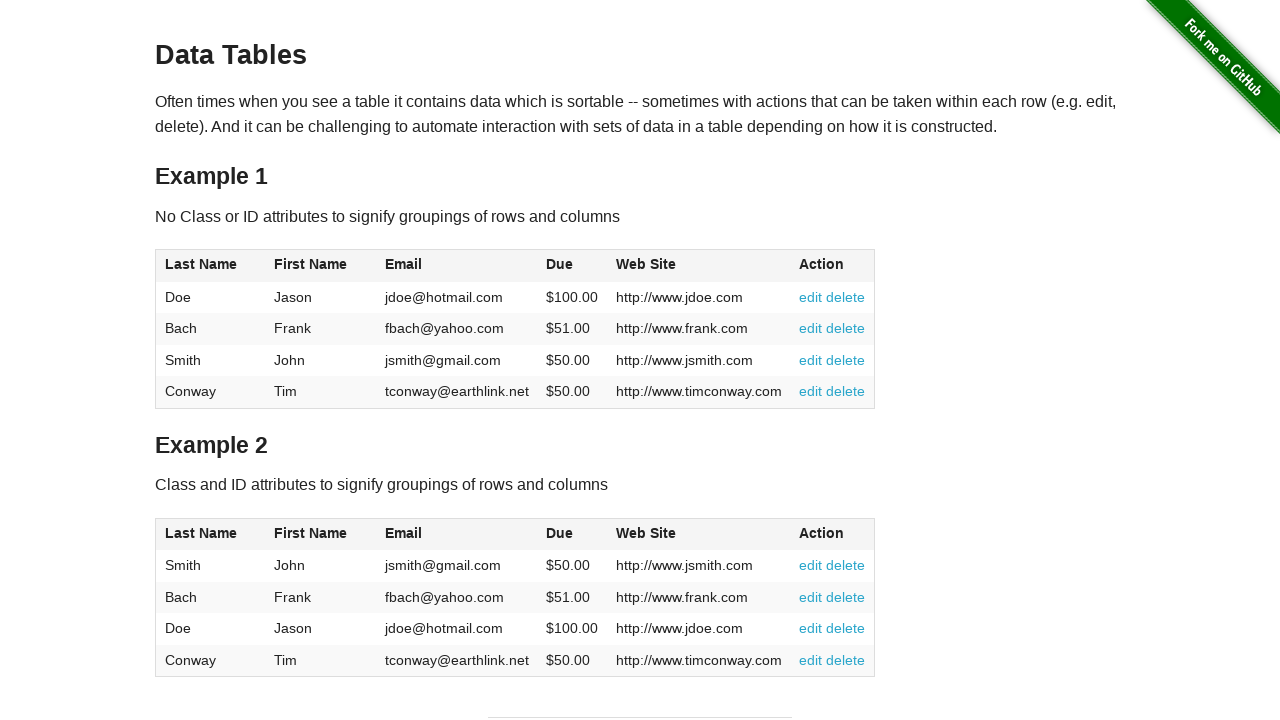

Due column cells loaded and are present in descending order
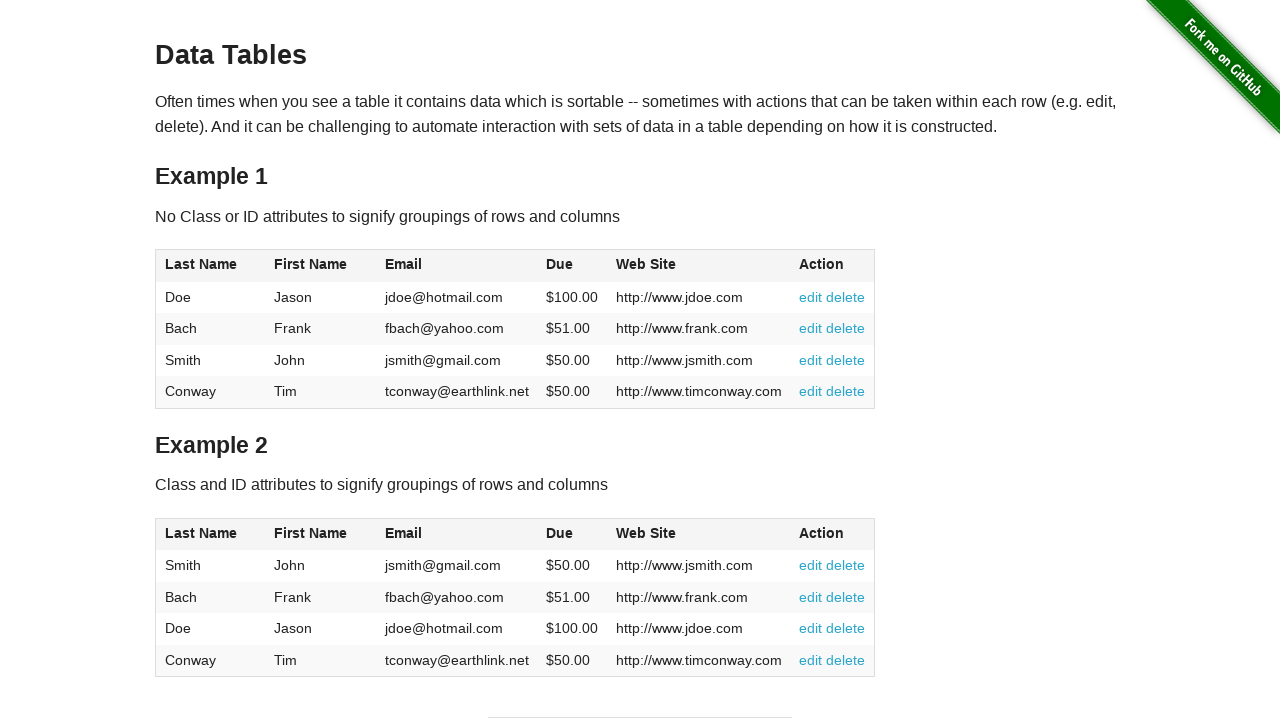

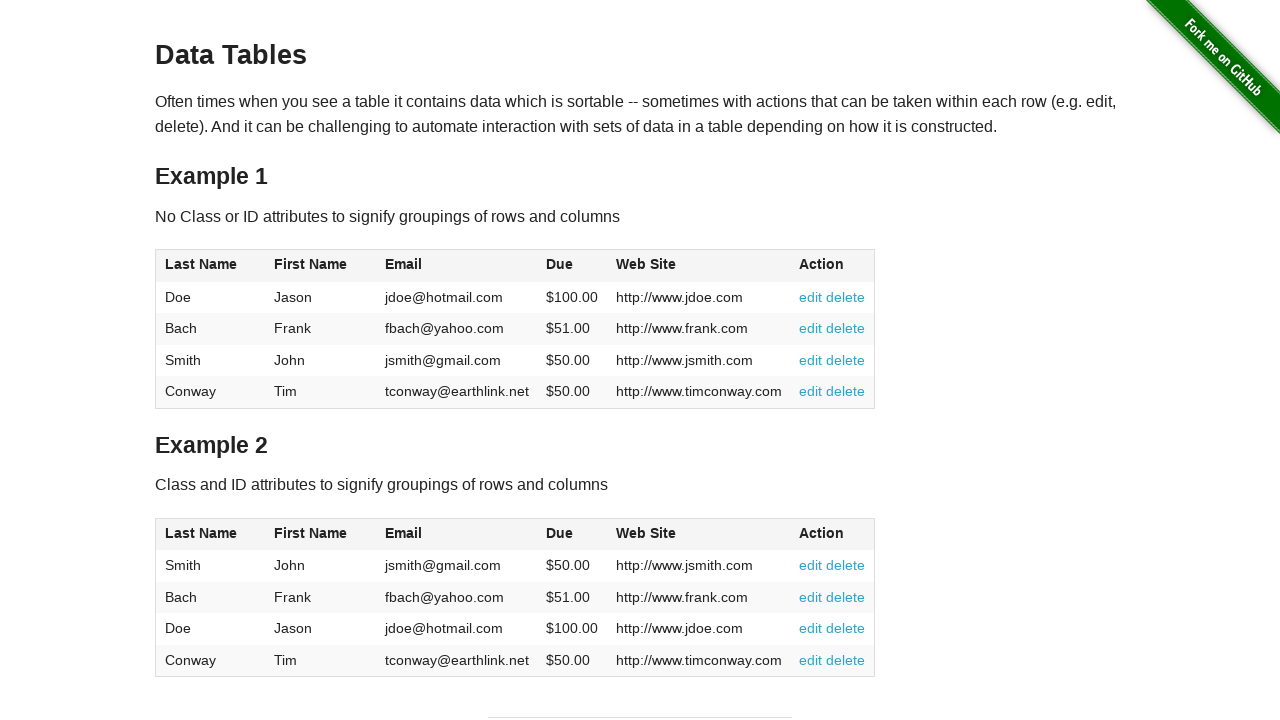